Navigates to the STC TV subscription page and maximizes the browser window

Starting URL: https://subscribe.stctv.com/sa-en

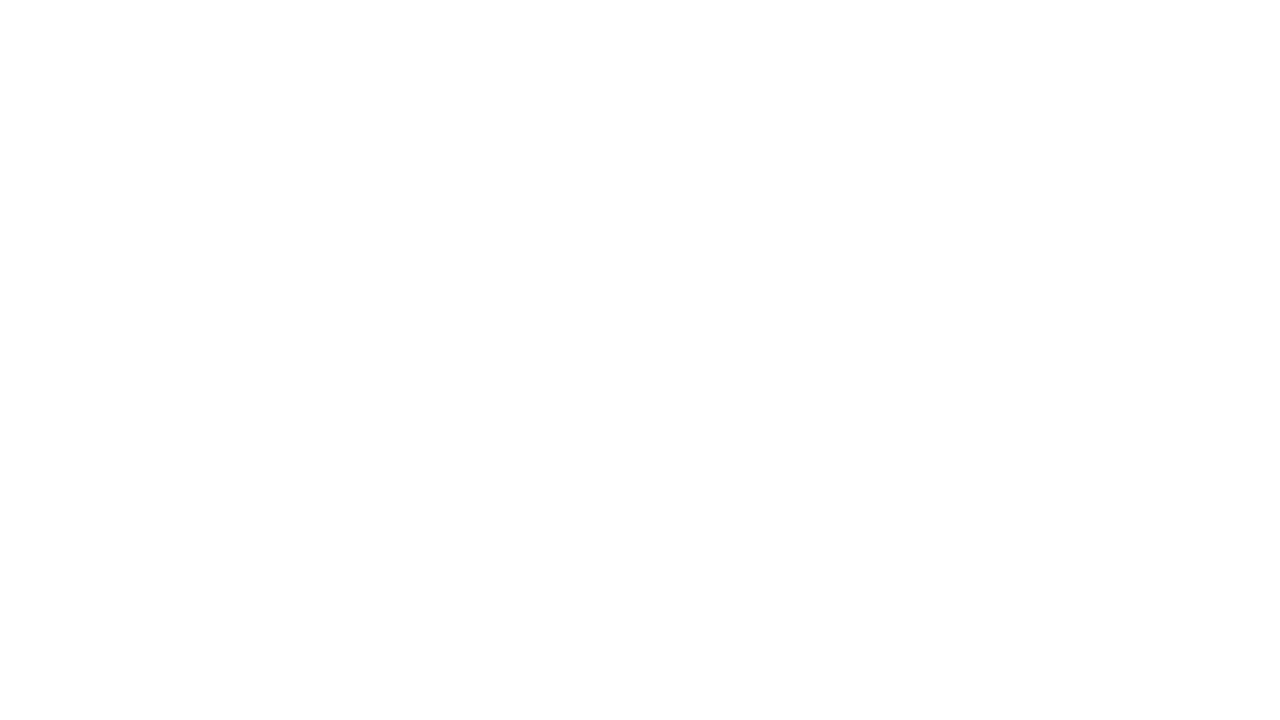

Navigated to STC TV subscription page
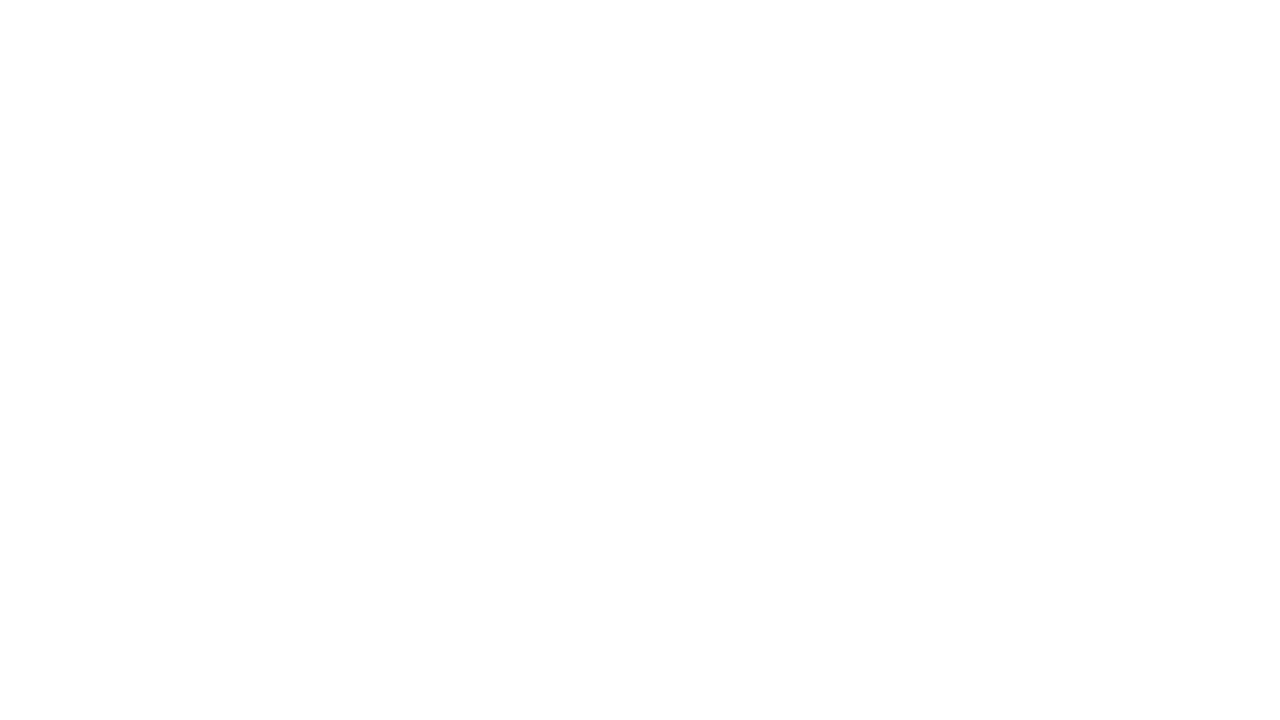

Maximized browser window to 1920x1080
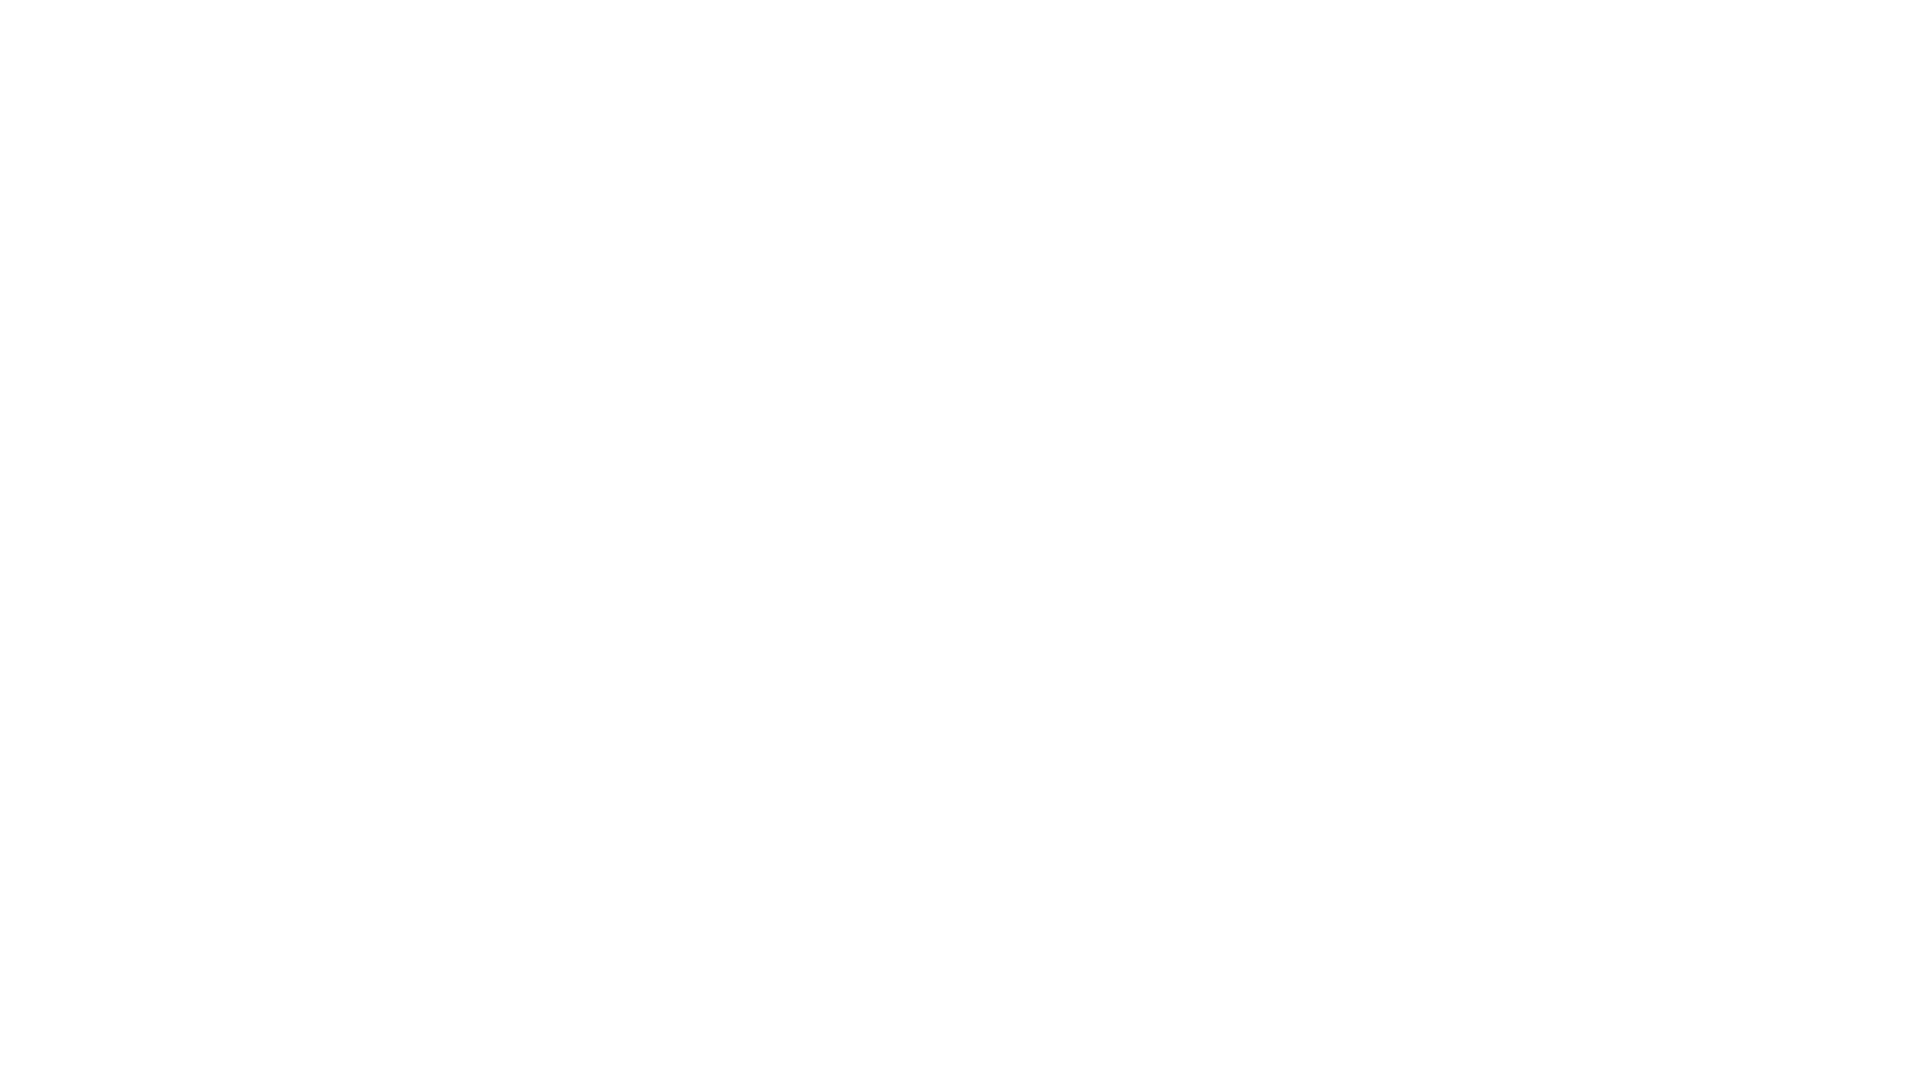

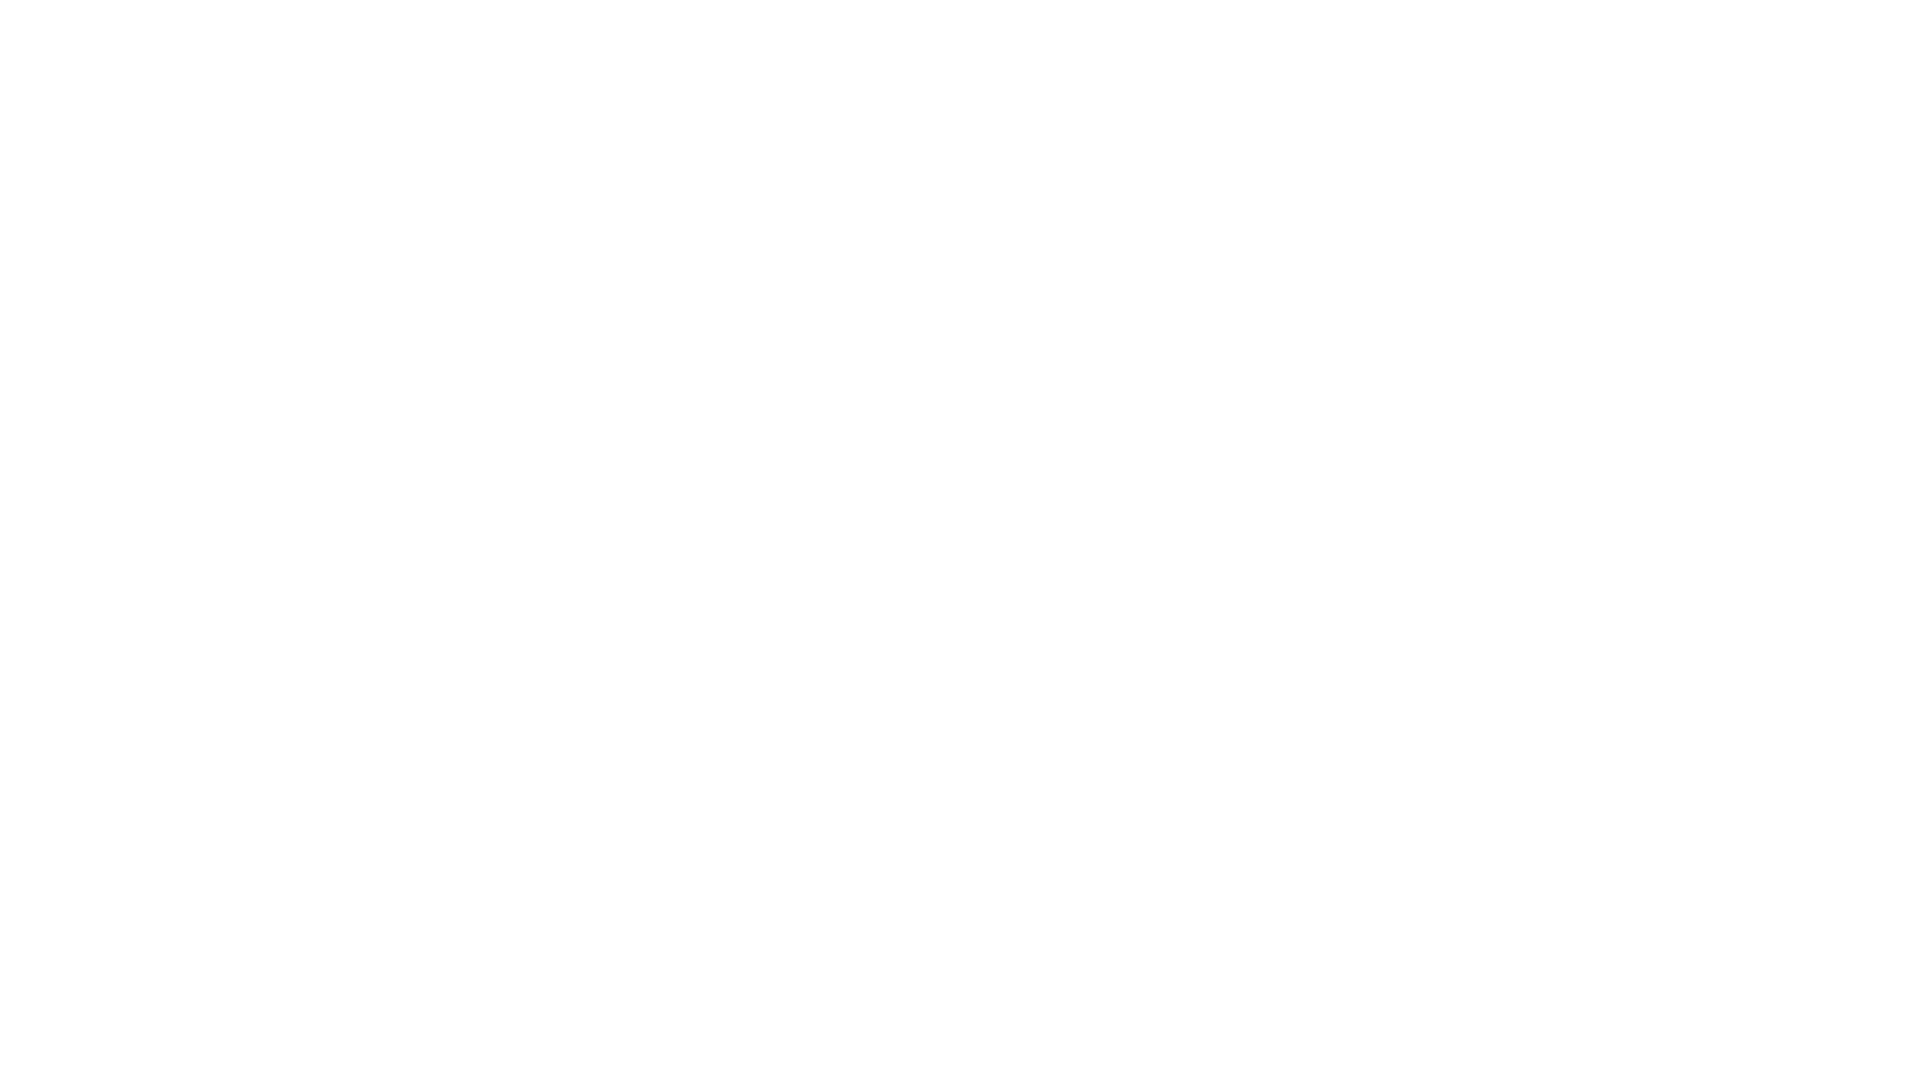